Tests the autosuggestive dropdown functionality by typing partial text, waiting for suggestions to appear, and selecting a specific country from the dropdown list

Starting URL: https://rahulshettyacademy.com/AutomationPractice/

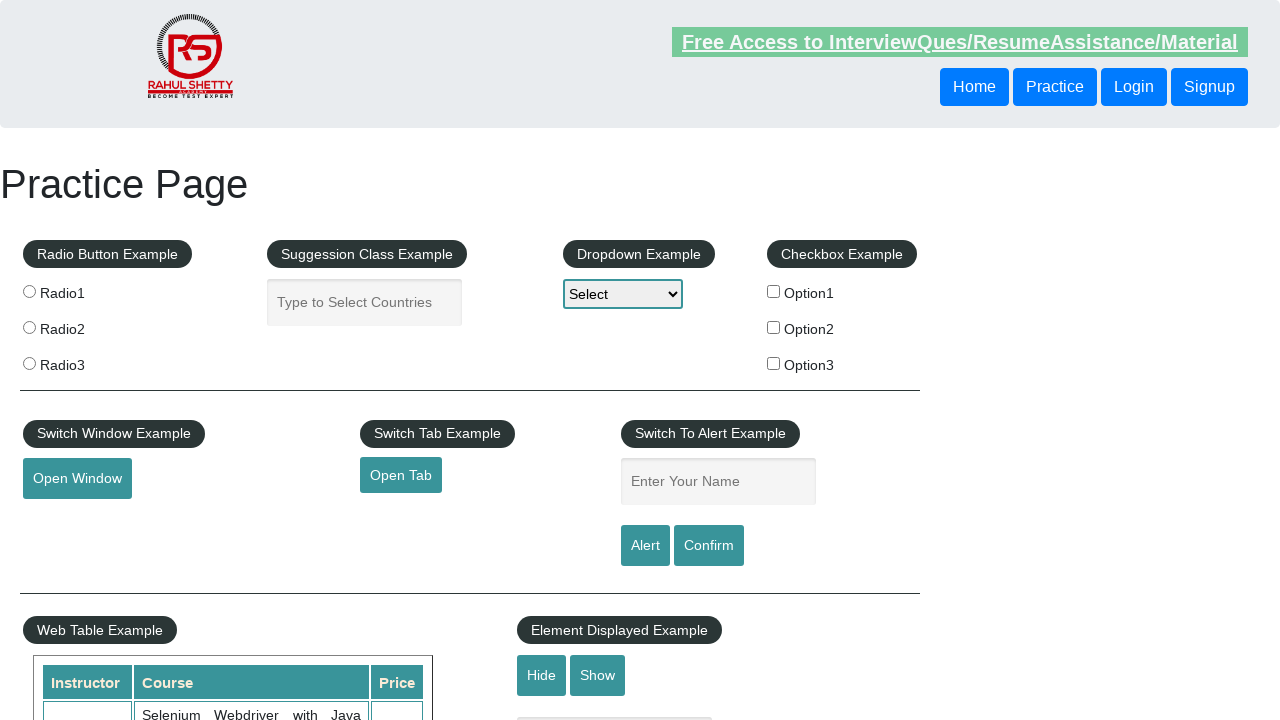

Typed 'ar' in autosuggestive dropdown field on input#autocomplete
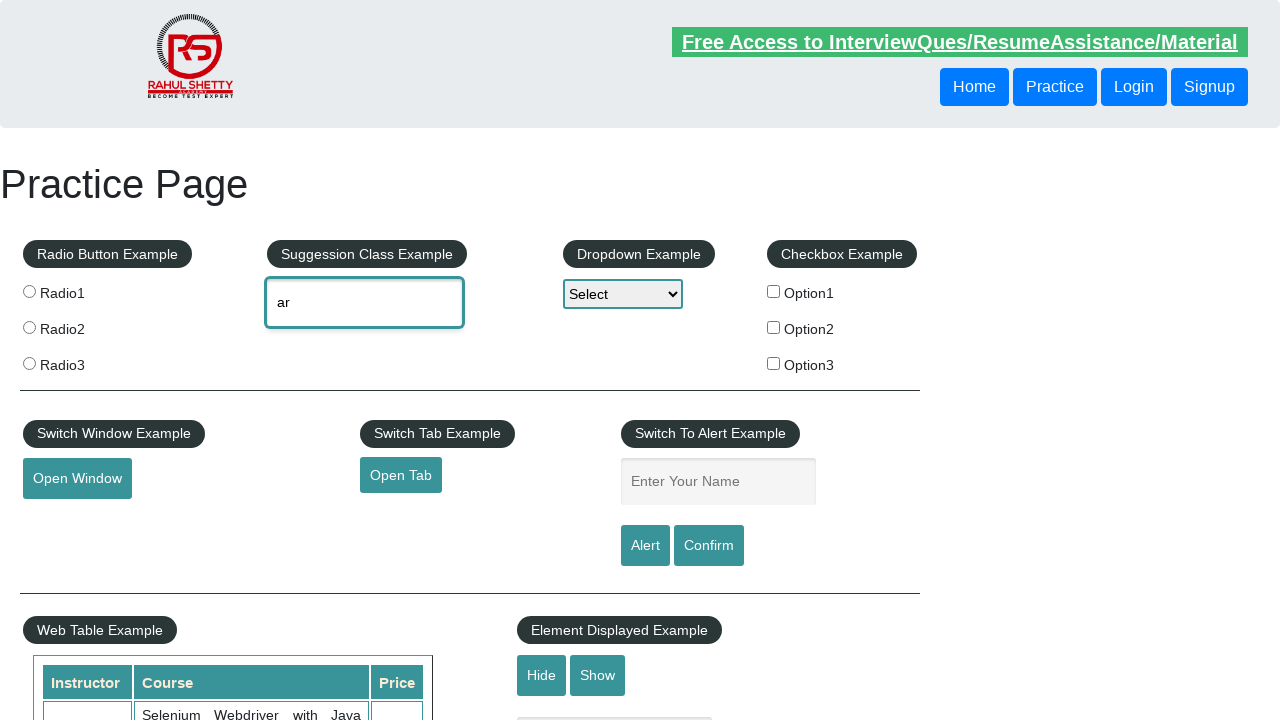

Dropdown suggestions appeared and became visible
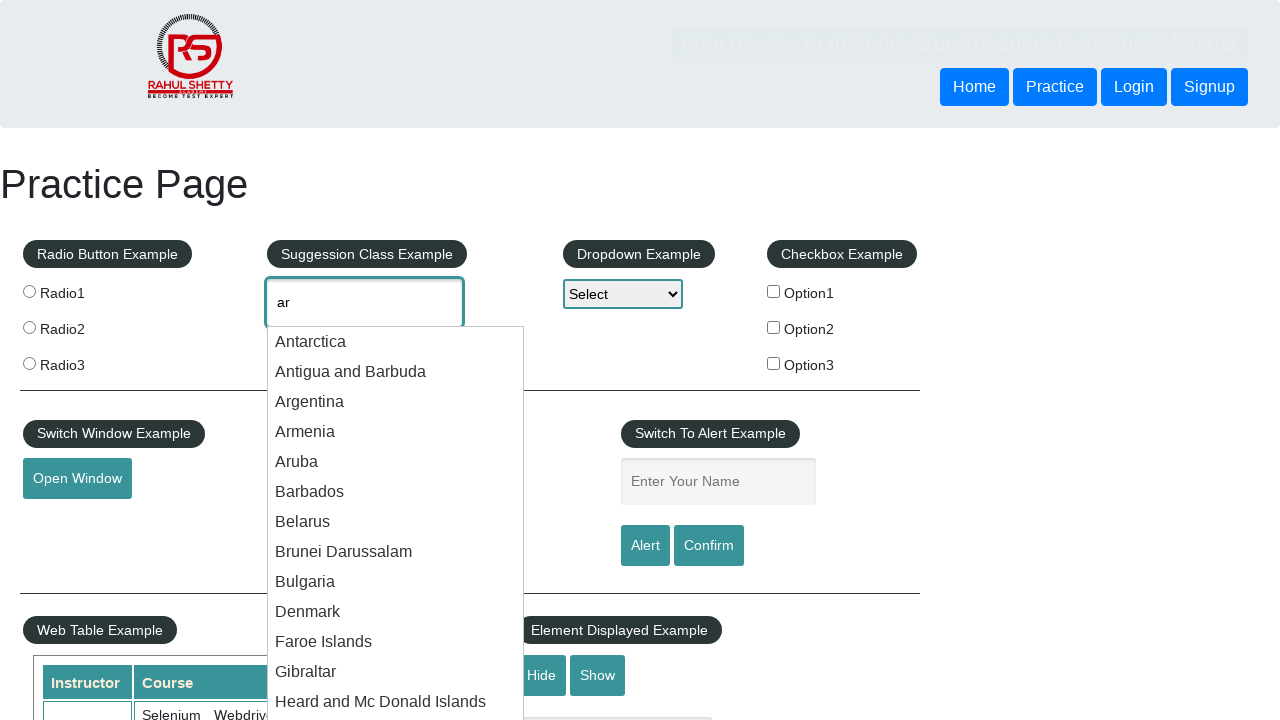

Selected 'Bulgaria' from the dropdown suggestions at (396, 582) on #ui-id-1 li:has-text('Bulgaria')
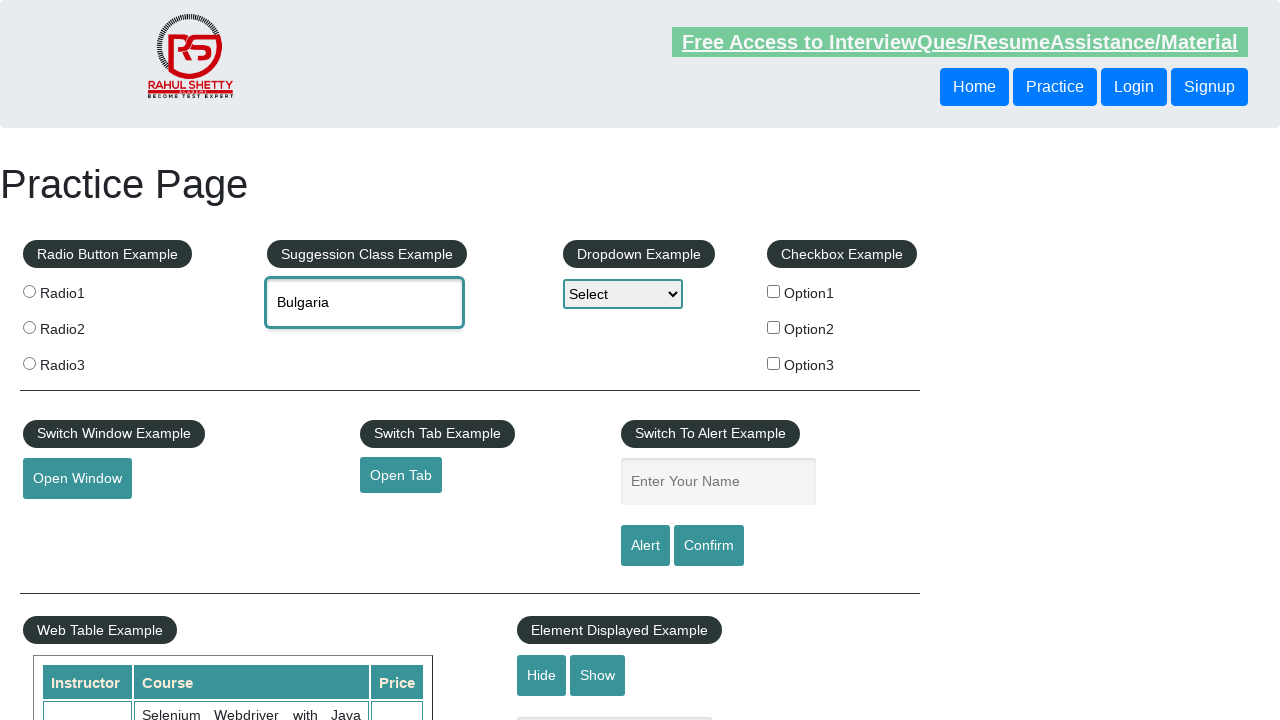

Verified that 'Bulgaria' was selected in the input field
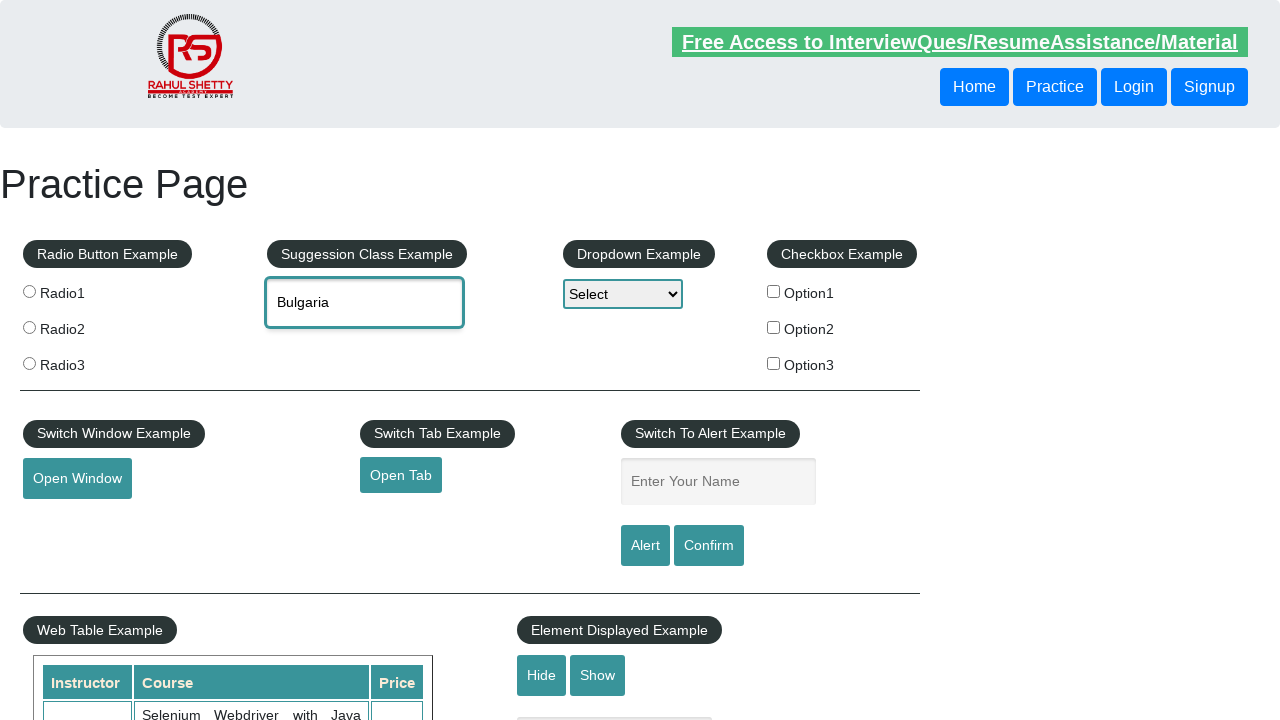

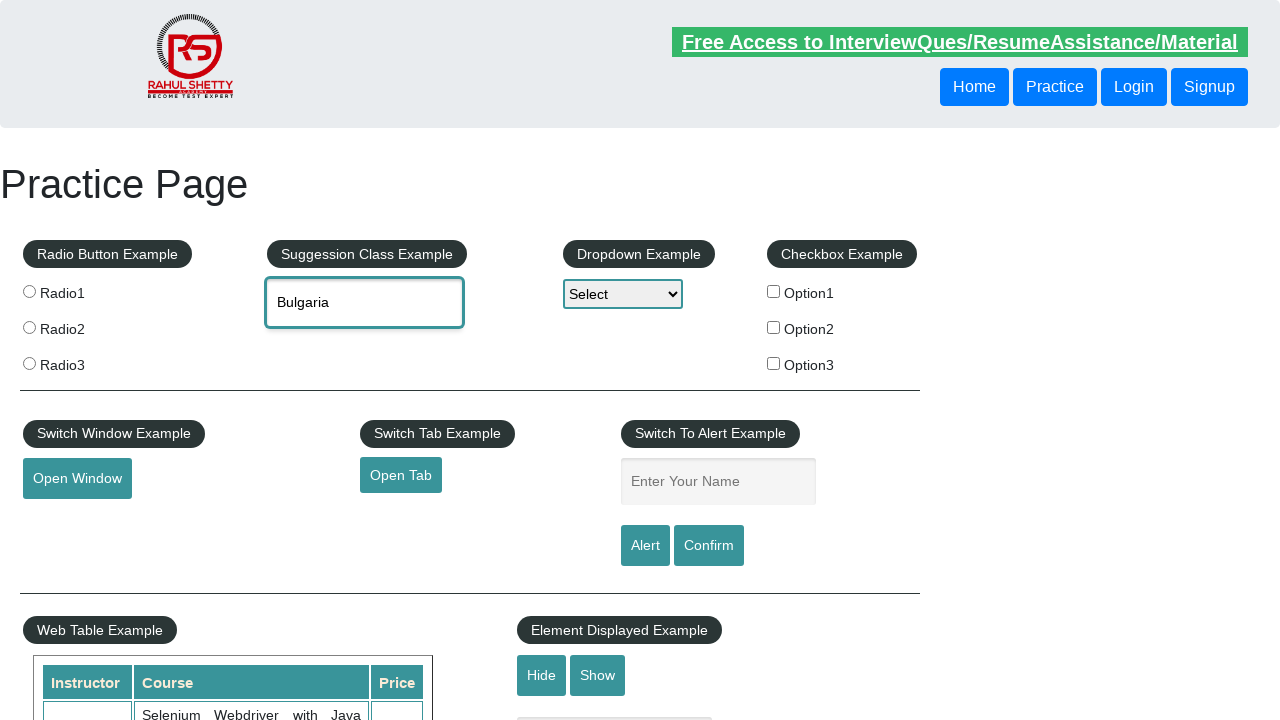